Verifies that the submit button is displayed on the login page

Starting URL: https://the-internet.herokuapp.com/

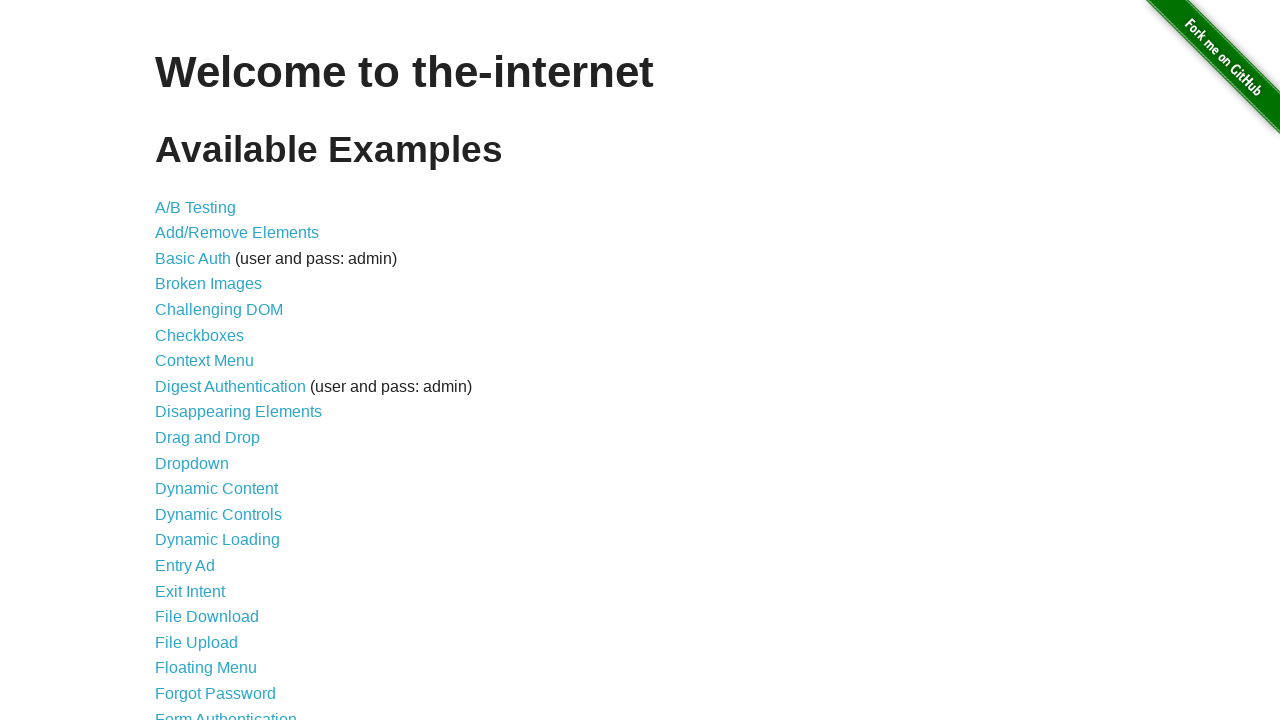

Clicked on Form Authentication link at (226, 712) on text=Form Authentication
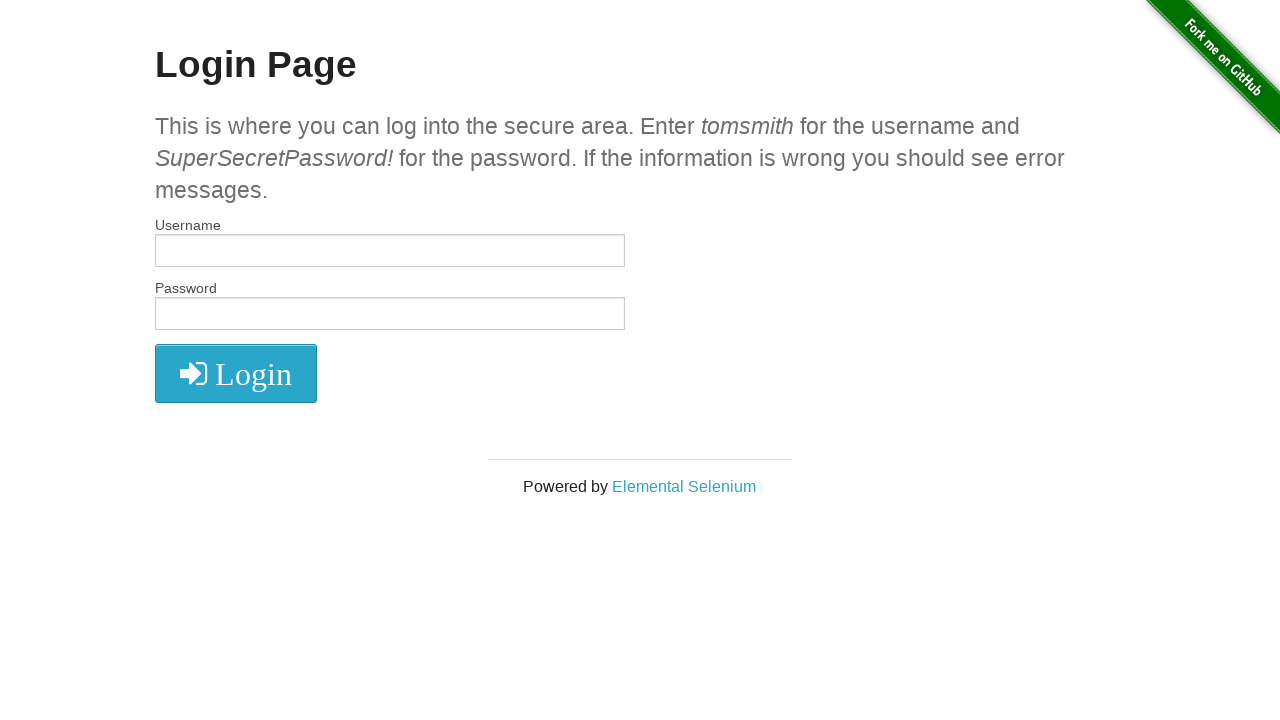

Verified that the submit button is displayed on the login page
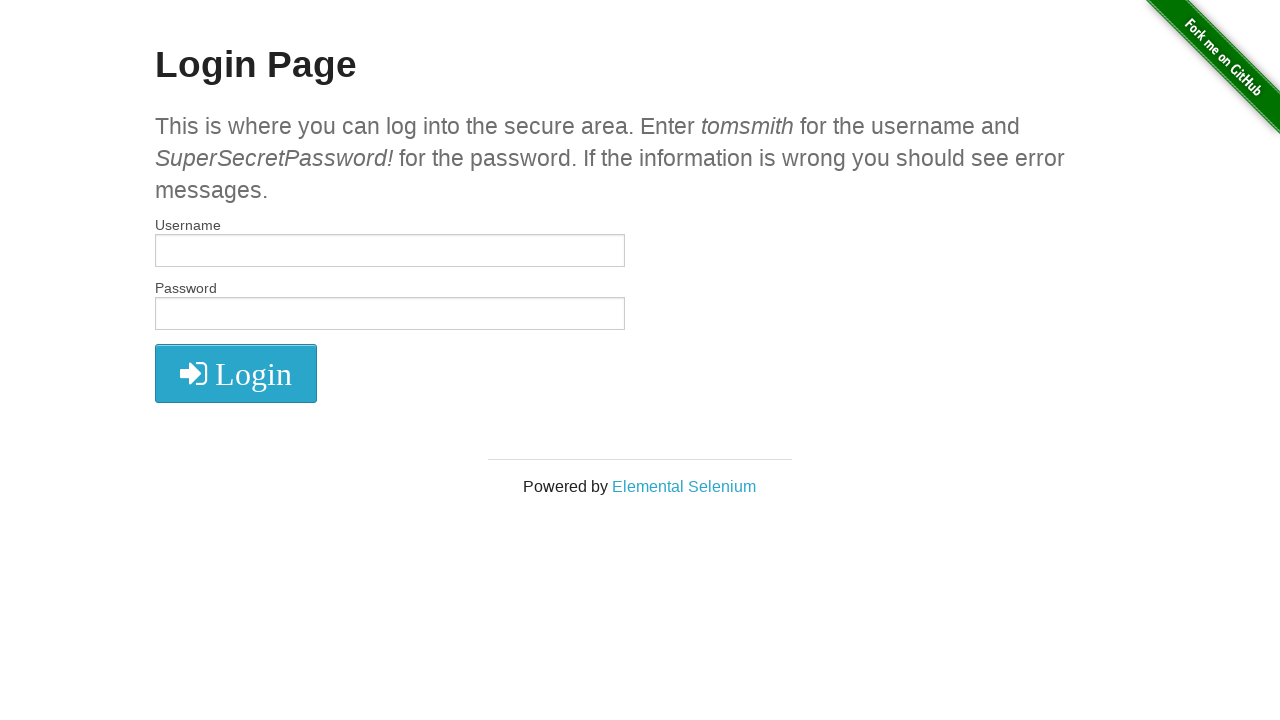

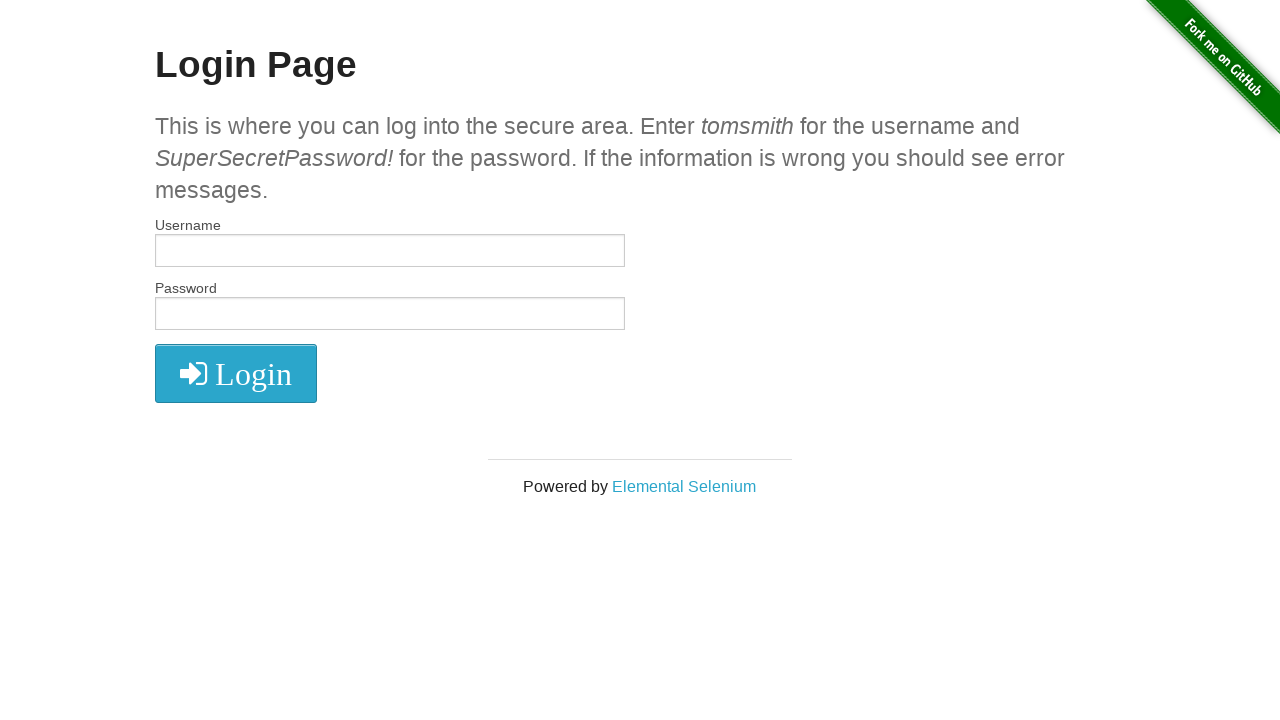